Tests the Load more results functionality on the Find a park page to display additional park cards

Starting URL: https://bcparks.ca/

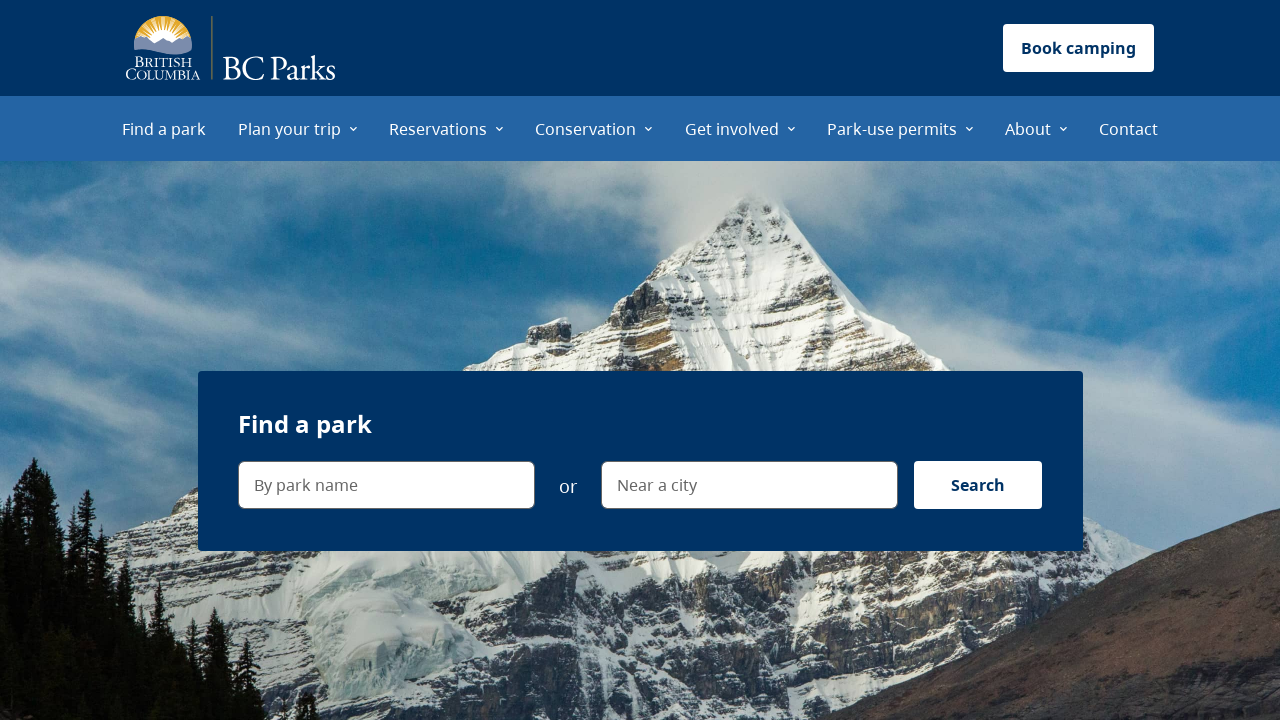

Clicked 'Find a park' menu item at (164, 128) on internal:role=menuitem[name="Find a park"i]
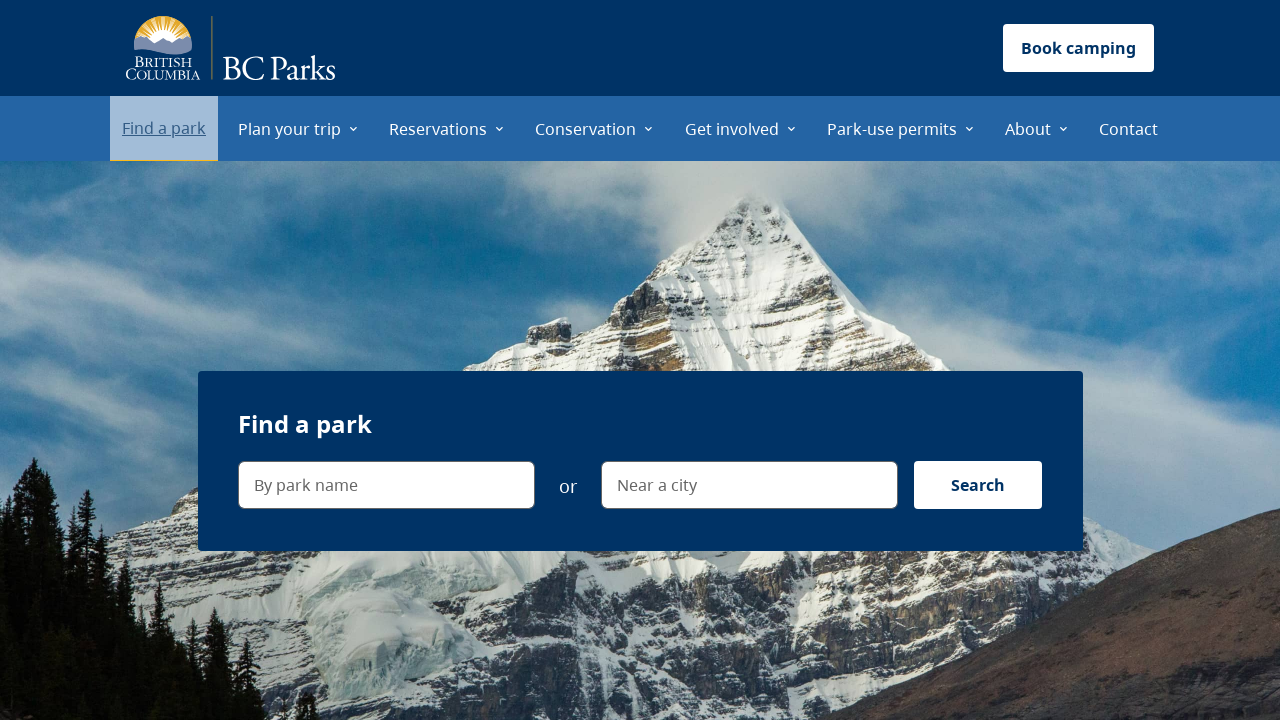

Waited for page to fully load (networkidle)
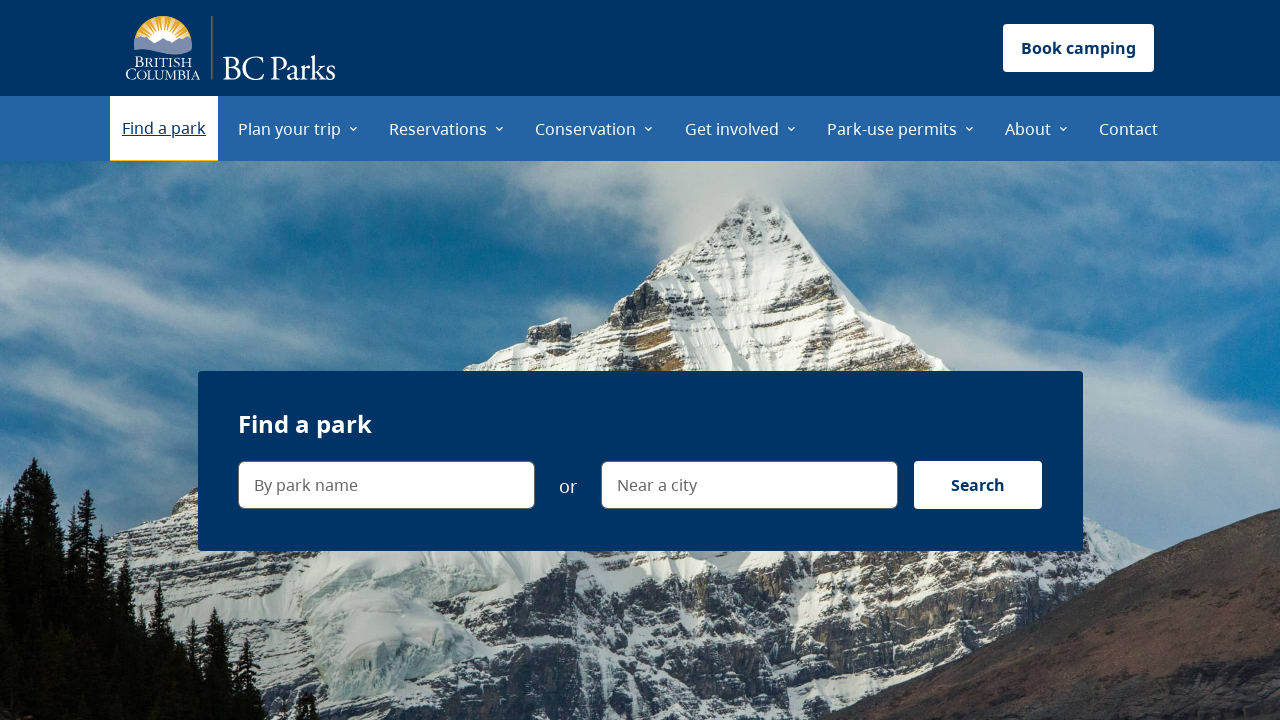

Verified 'Load more results' button is visible
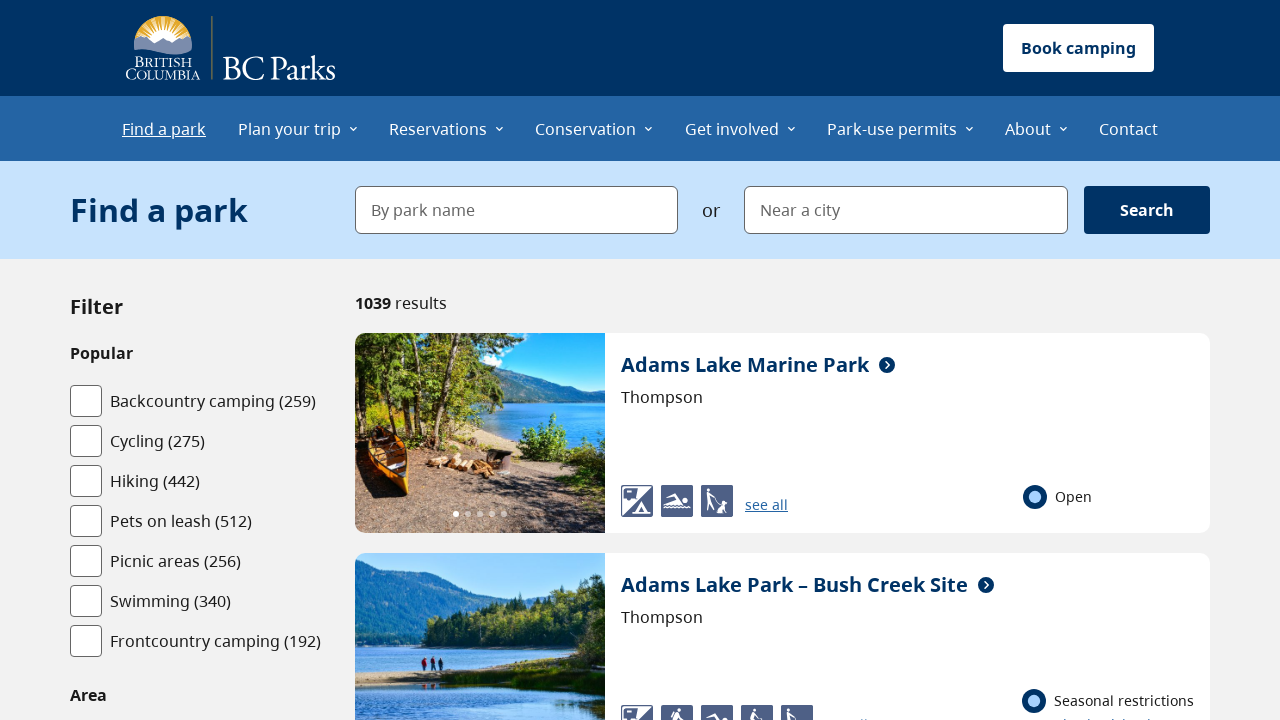

Clicked 'Load more results' button (first time) at (782, 361) on internal:role=button[name="Load more results"i]
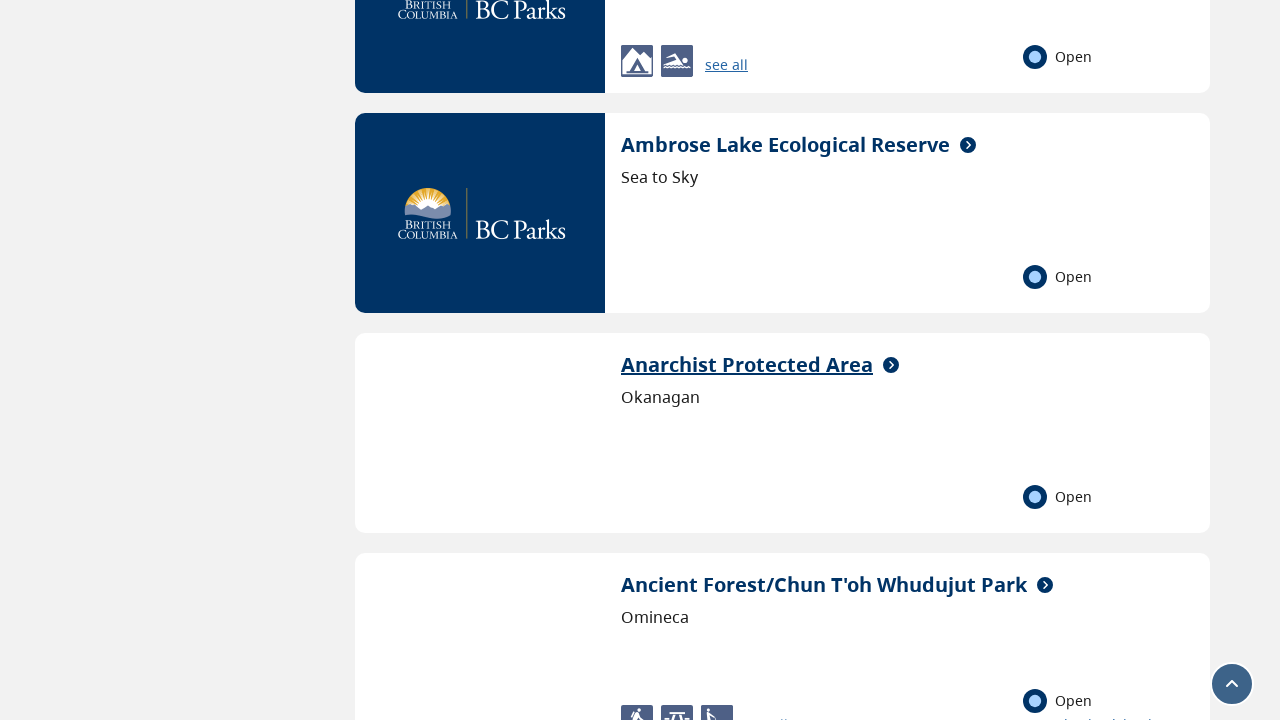

Verified 'Anarchist Protected Area' park card loaded
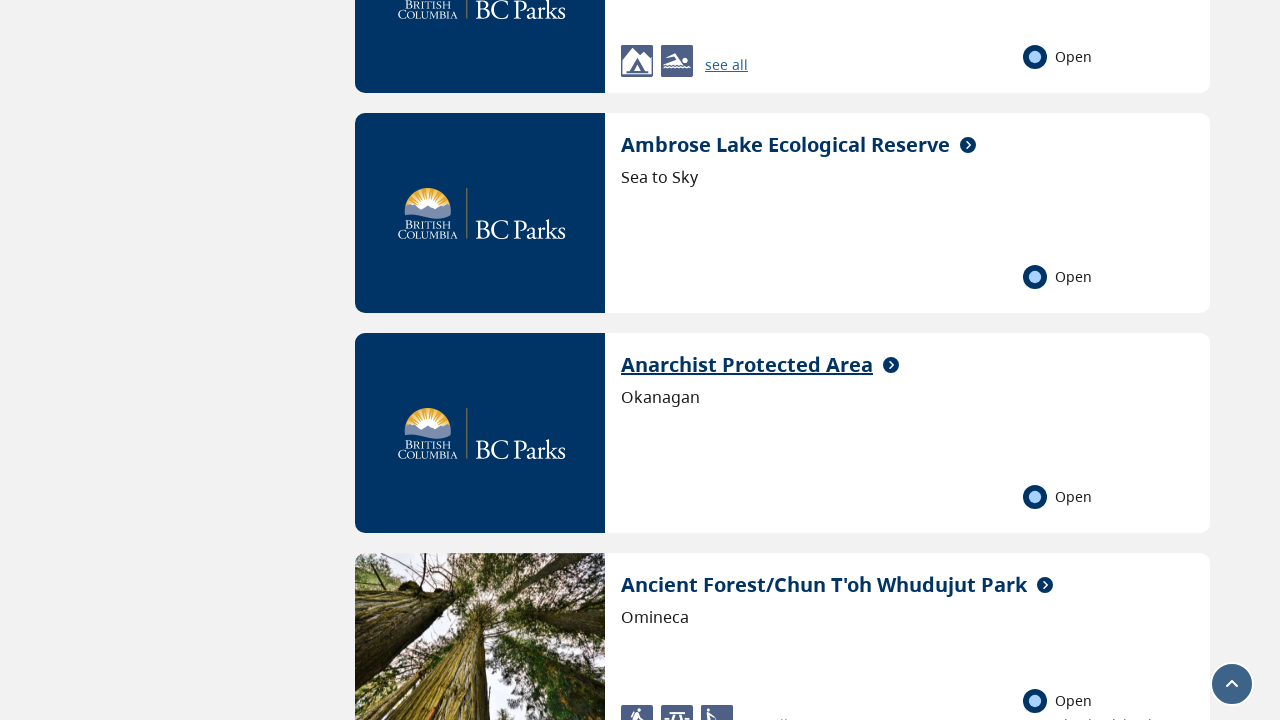

Clicked 'Load more results' button (second time) at (782, 361) on internal:role=button[name="Load more results"i]
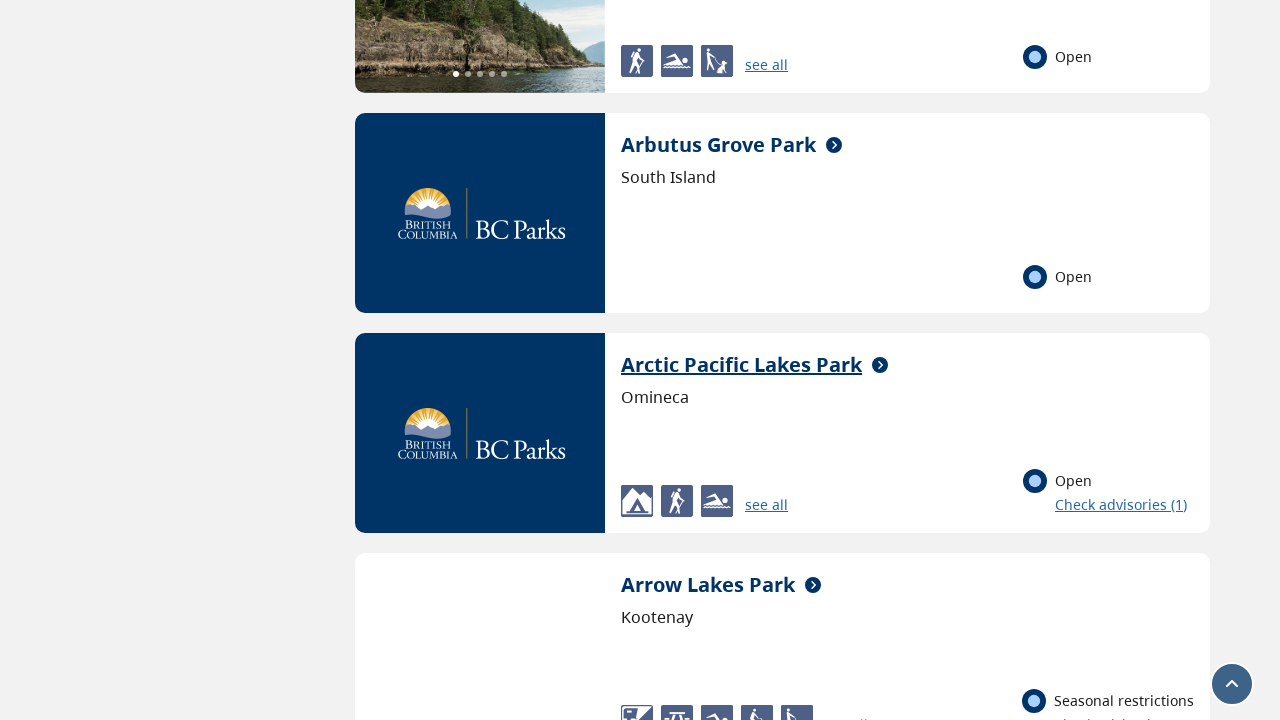

Verified 'Arctic Pacific Lakes Park' park card loaded
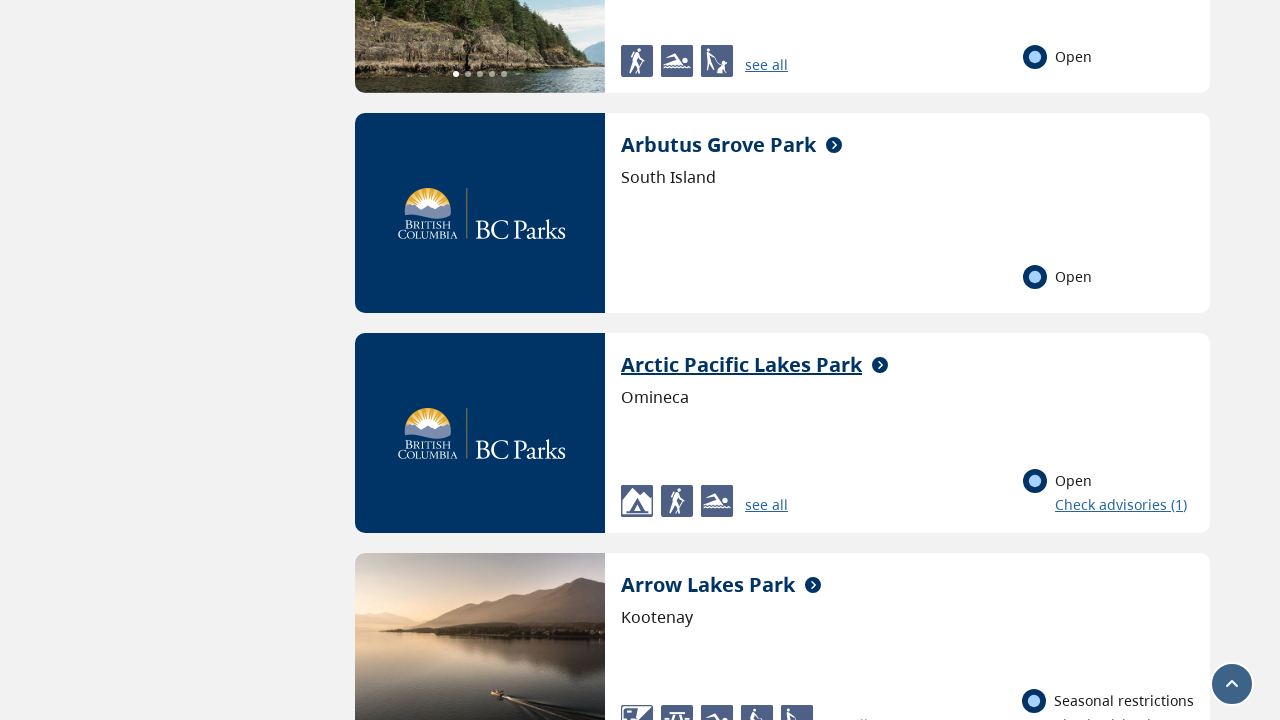

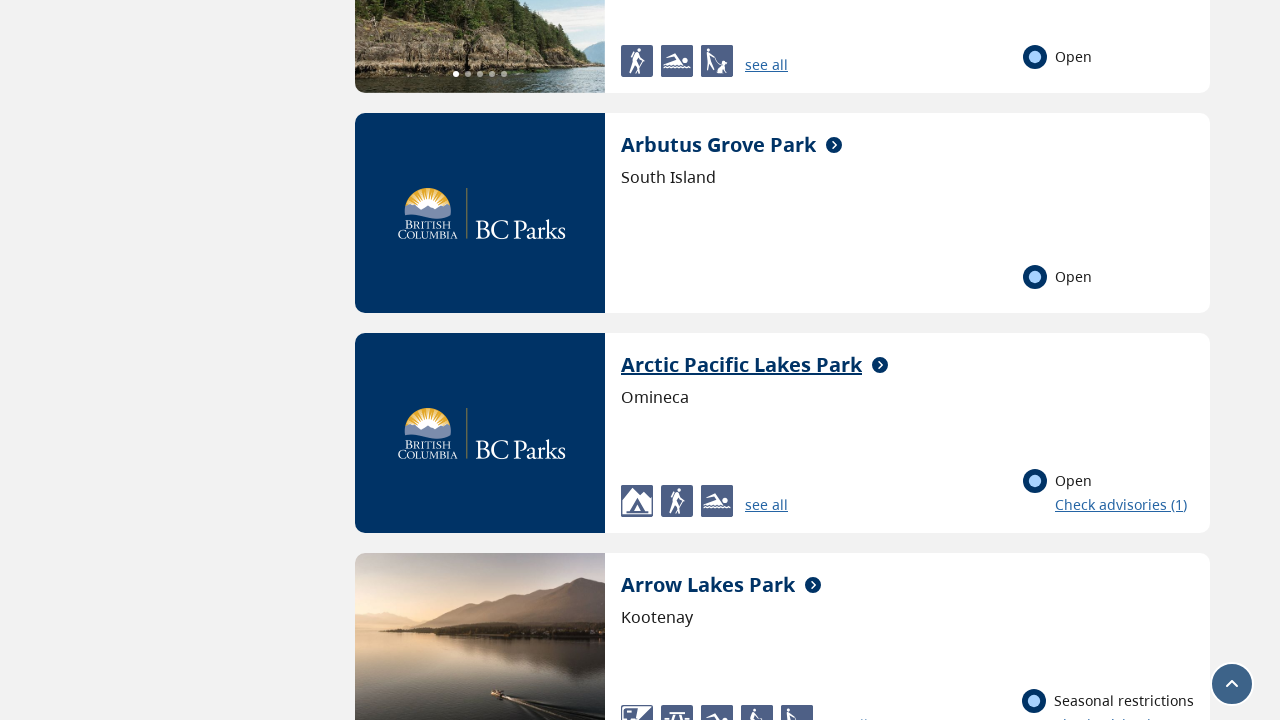